Fills out a Google Form by entering today's date in a date input field and filling a textarea with work content text.

Starting URL: https://forms.gle/cEnjC4A7rFdMs6dD6

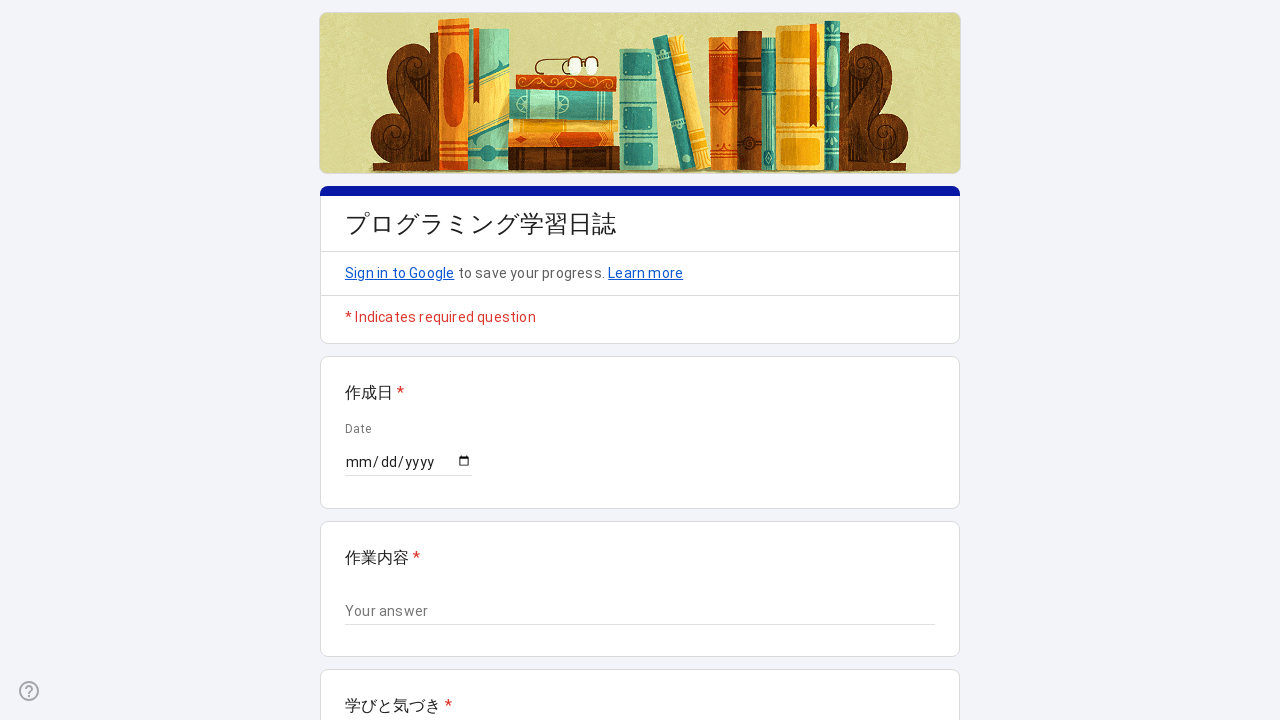

Date input field loaded and visible
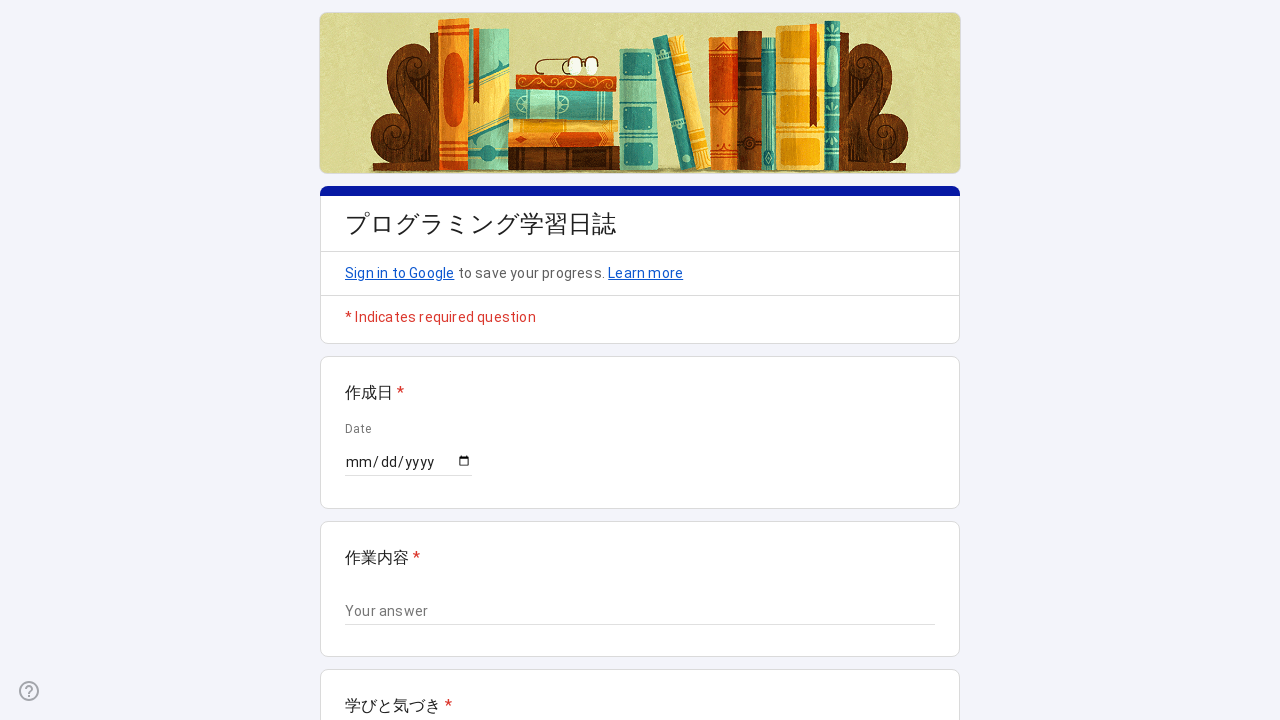

Filled date input field with today's date: 2024-03-15 on input[type="date"]
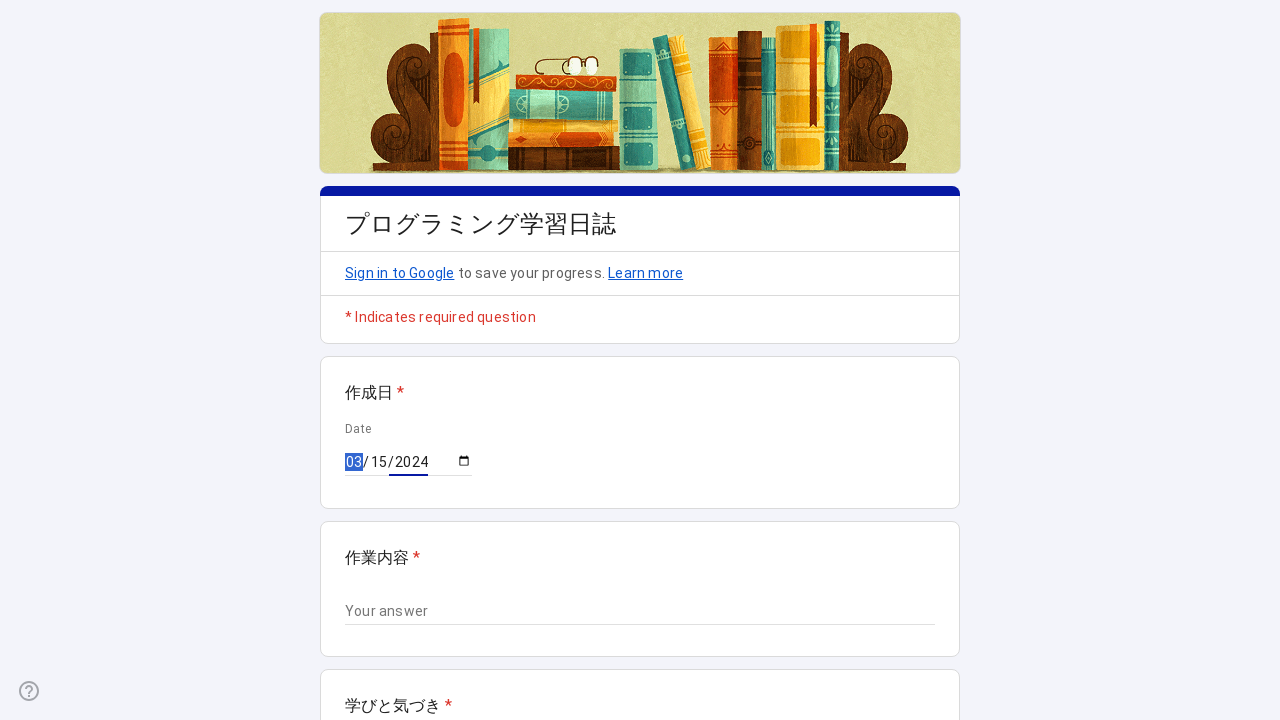

Filled work content textarea with selector 'textarea' on textarea >> nth=0
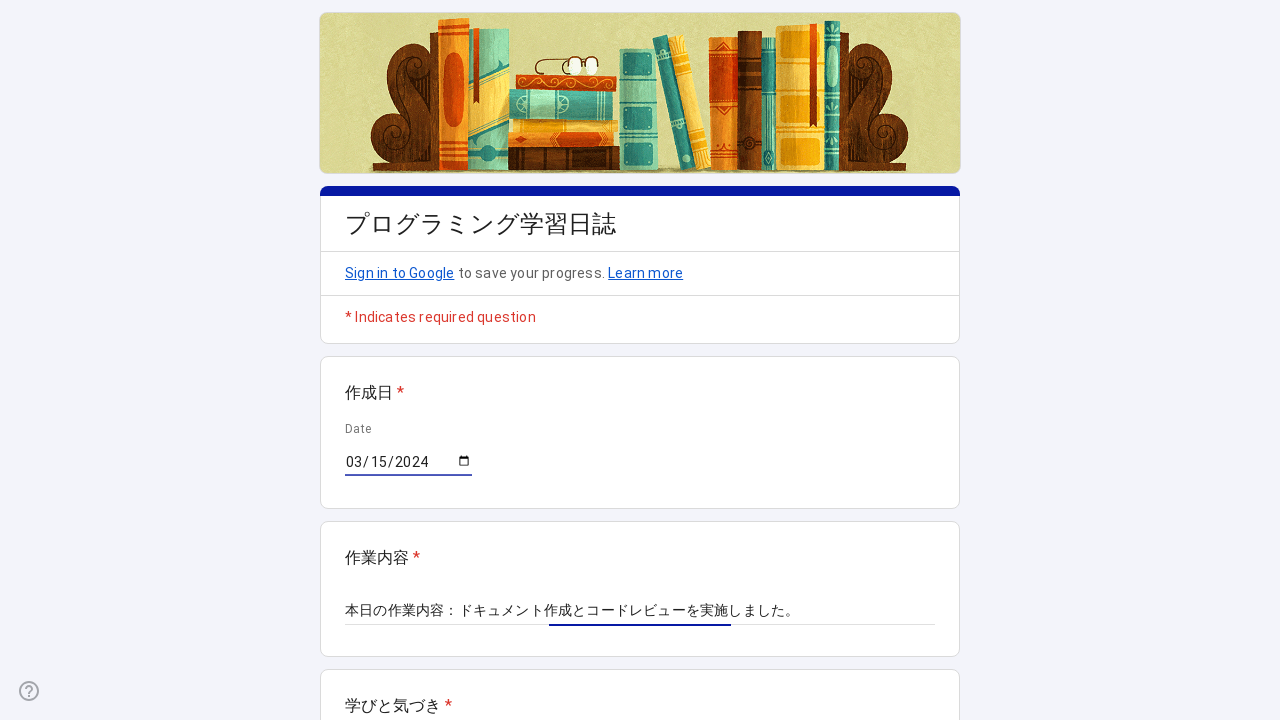

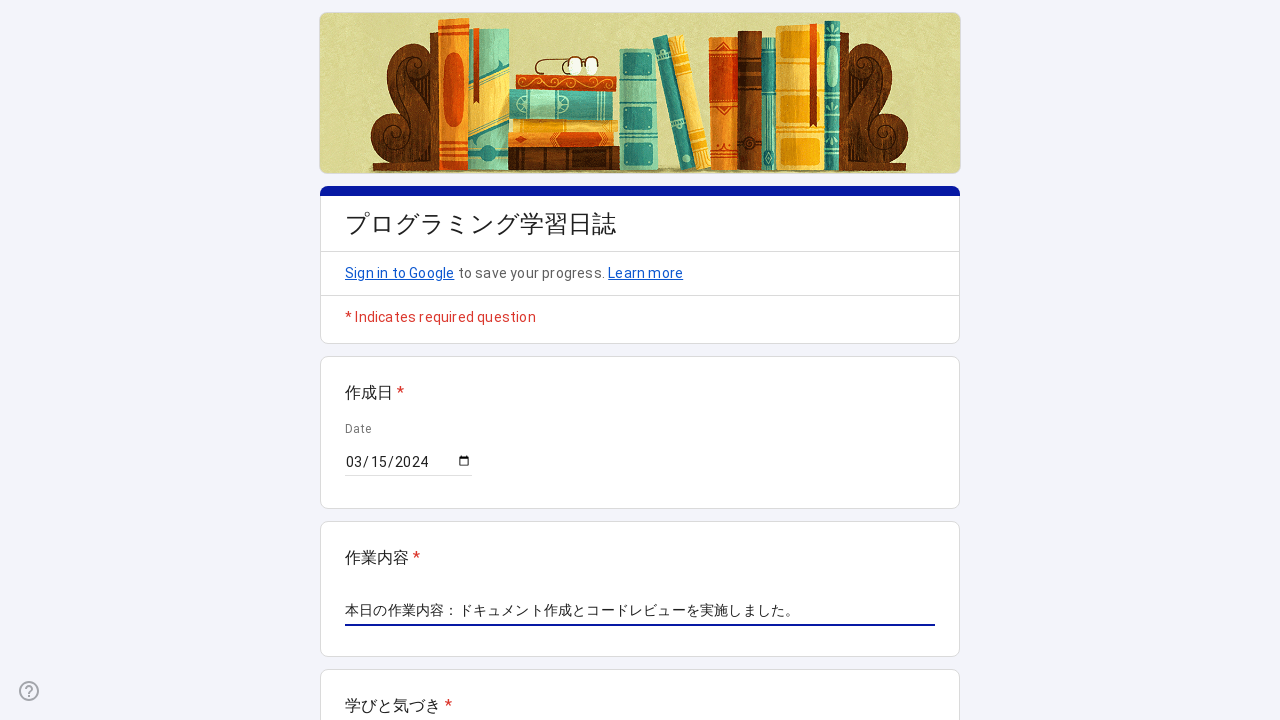